Tests the ability to submit all text fields (Full Name, Email, Current Address, Permanent Address) at once and verifies all outputs are displayed correctly

Starting URL: https://demoqa.com/text-box

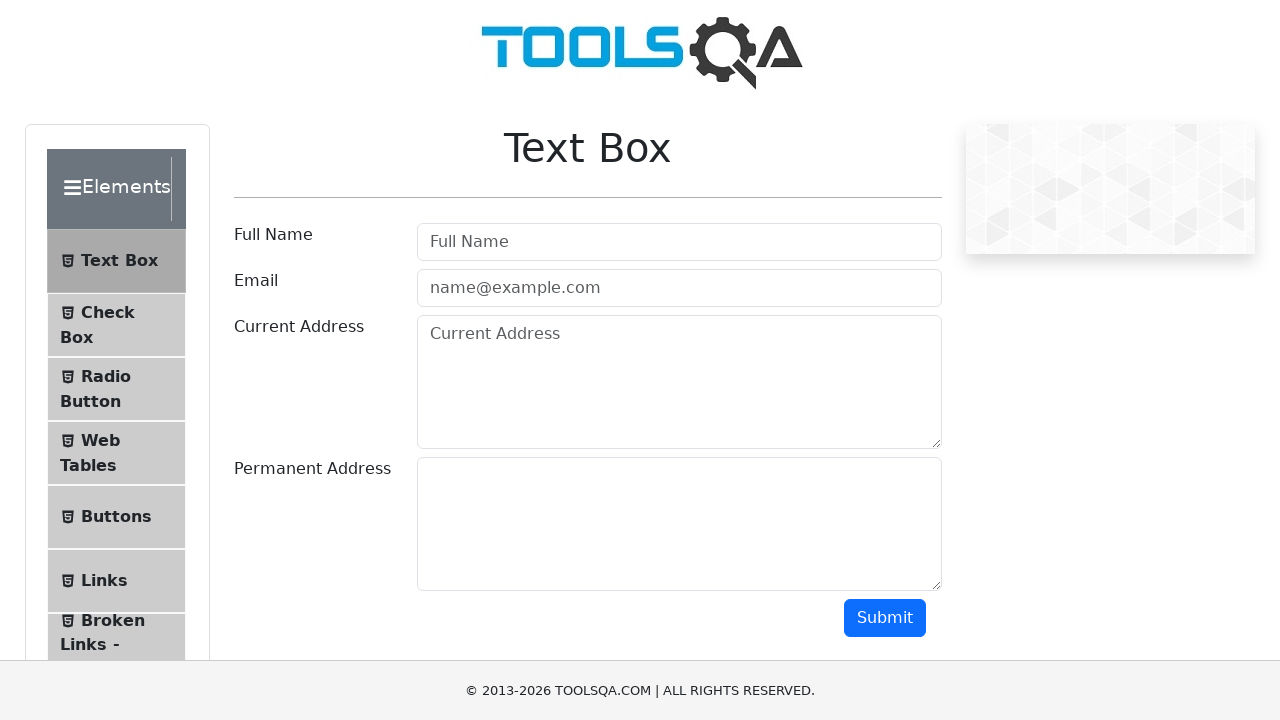

Filled Full Name field with 'Serhii Lapin' on #userName
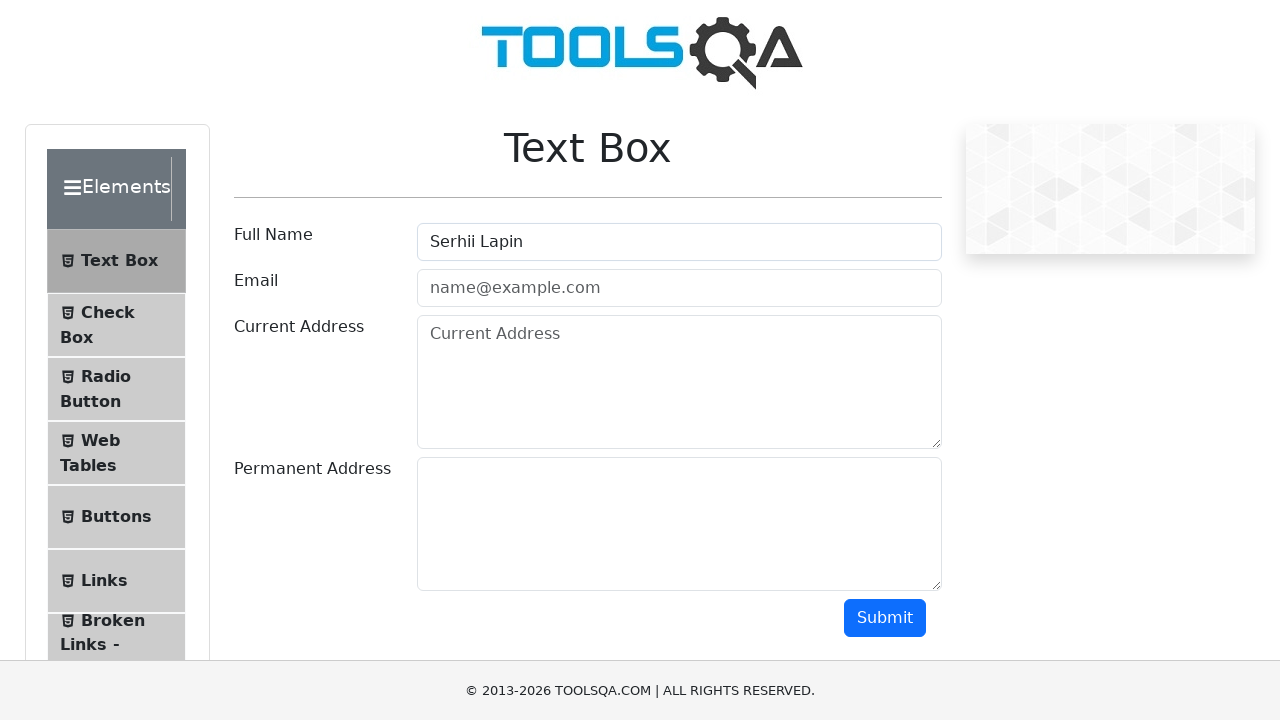

Filled Email field with 'test@test.com' on #userEmail
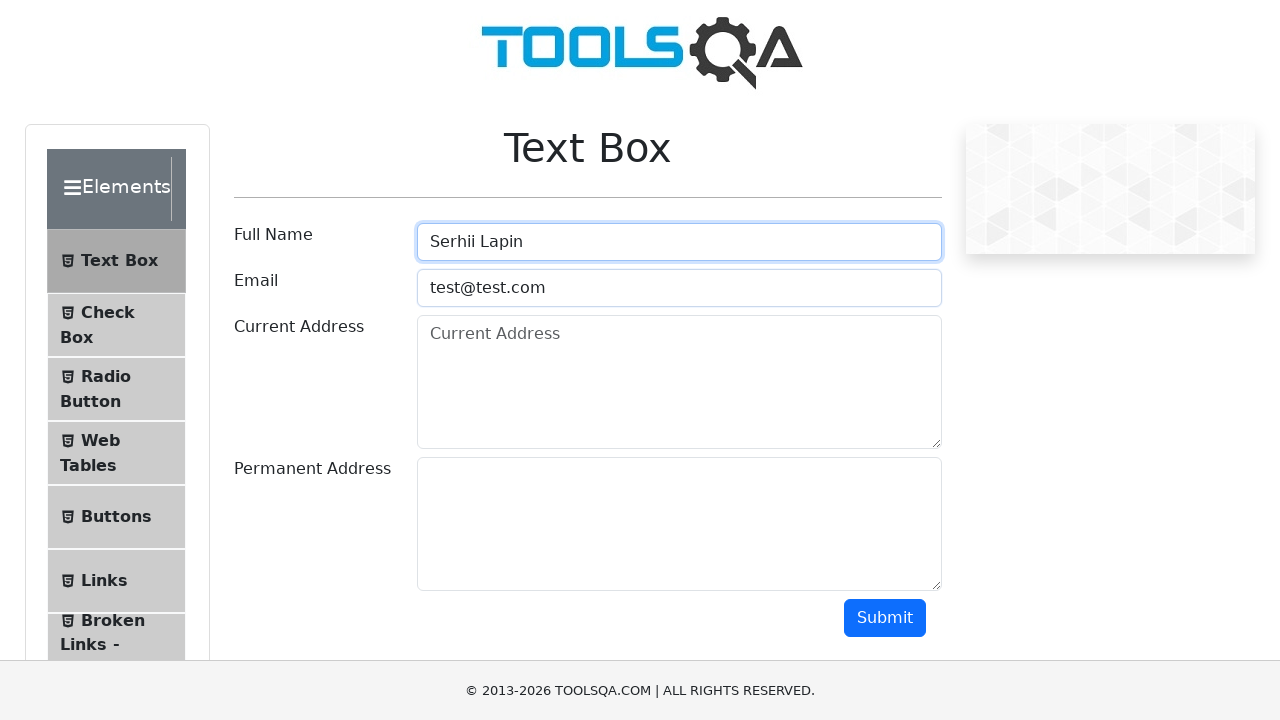

Filled Current Address field with 'Budapest, Viola 100, 777' on textarea#currentAddress
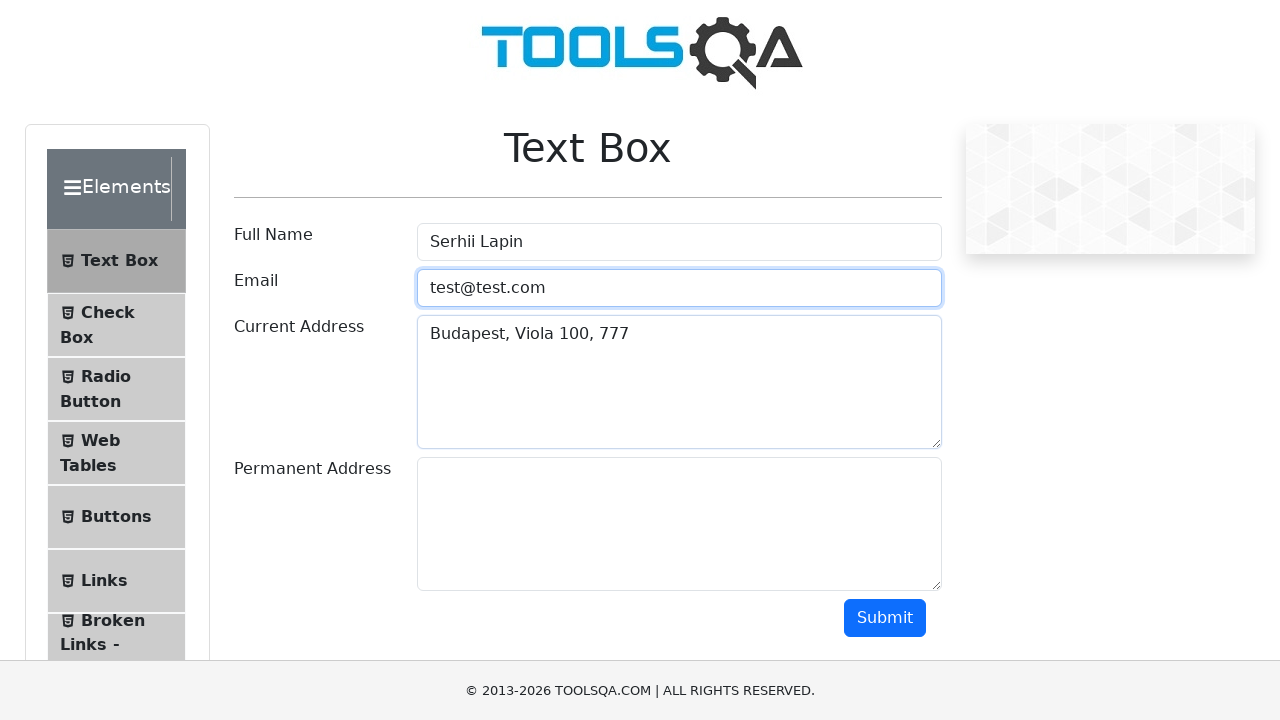

Filled Permanent Address field with 'Budapest, Viola 150, 1000' on textarea#permanentAddress
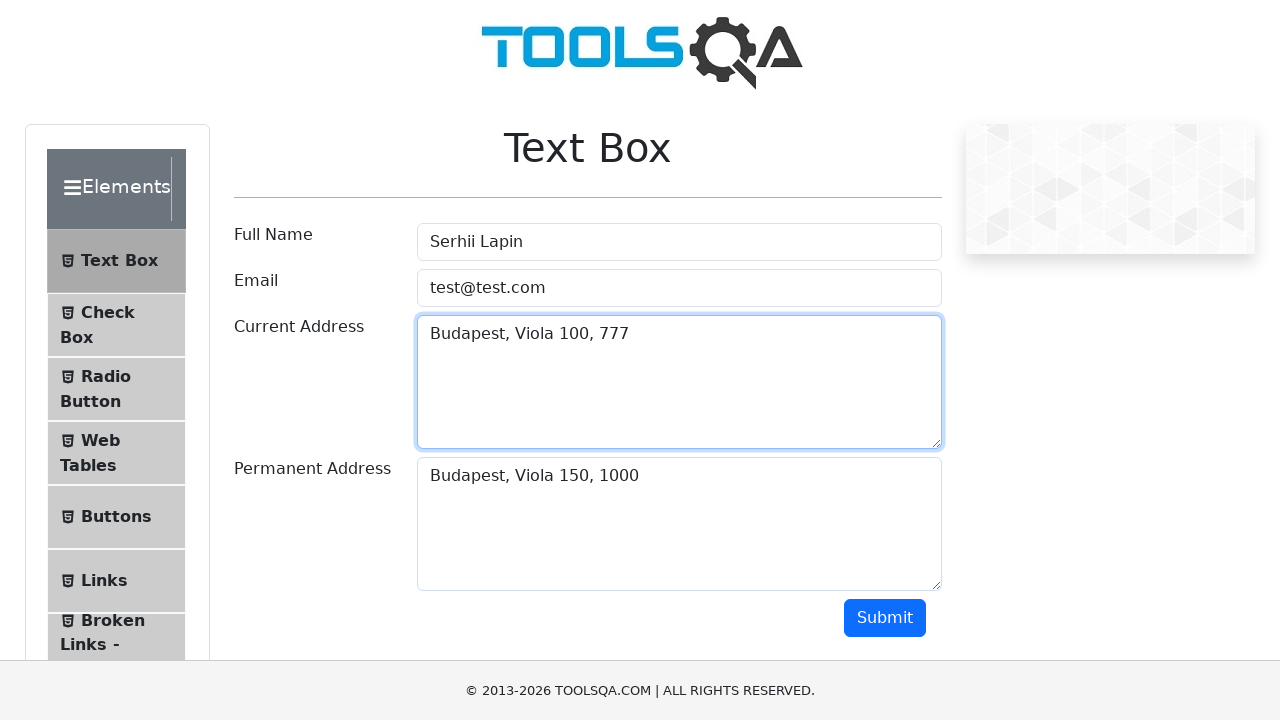

Scrolled to submit button
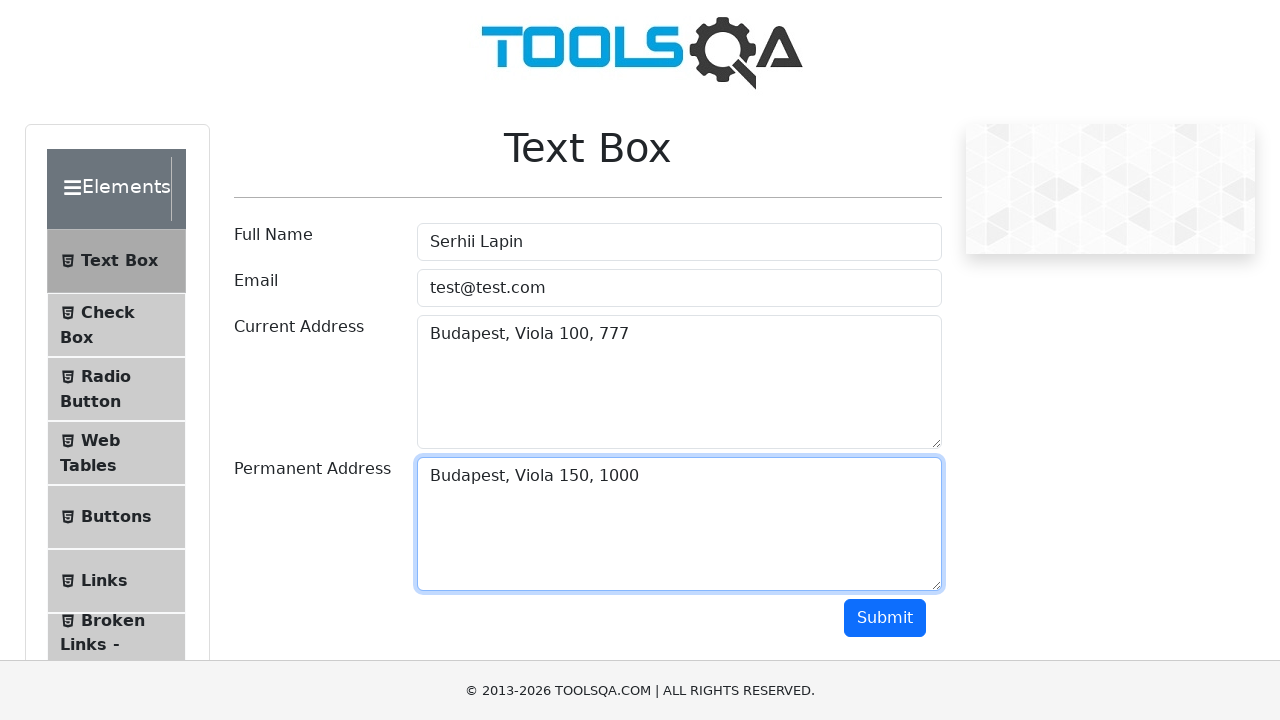

Clicked submit button to submit all text fields at (885, 618) on #submit
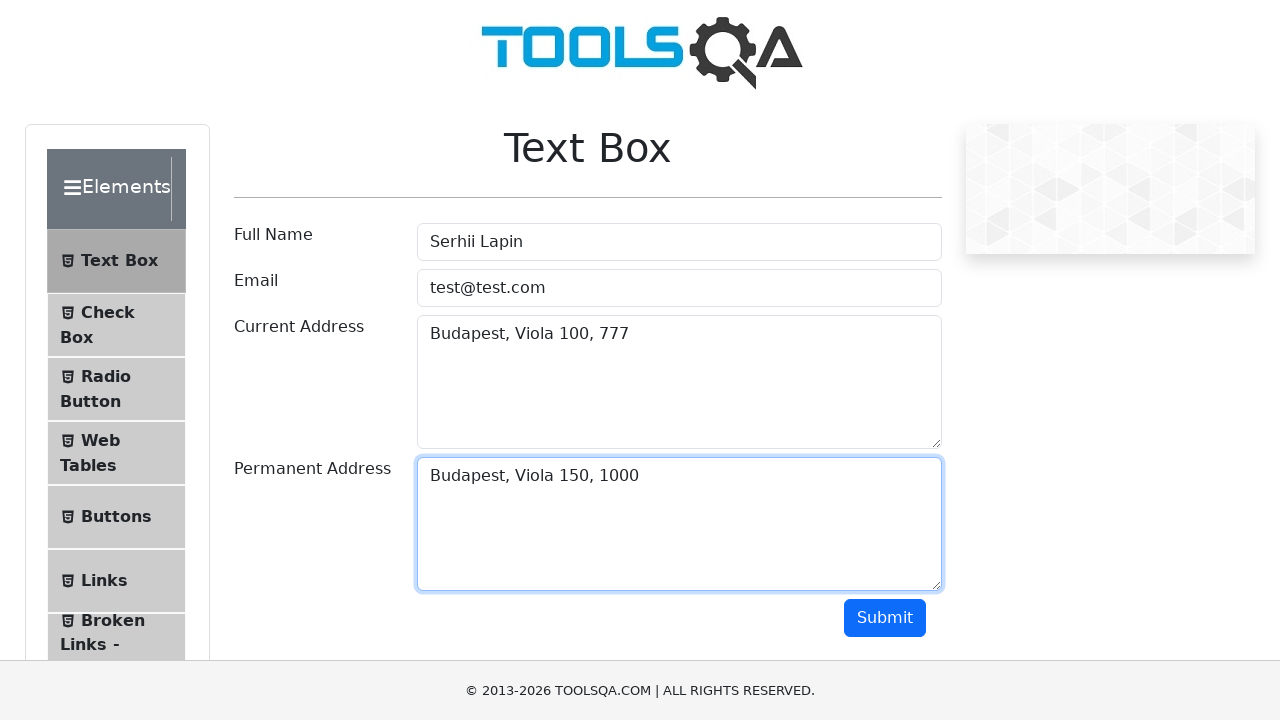

Verified Full Name output is displayed
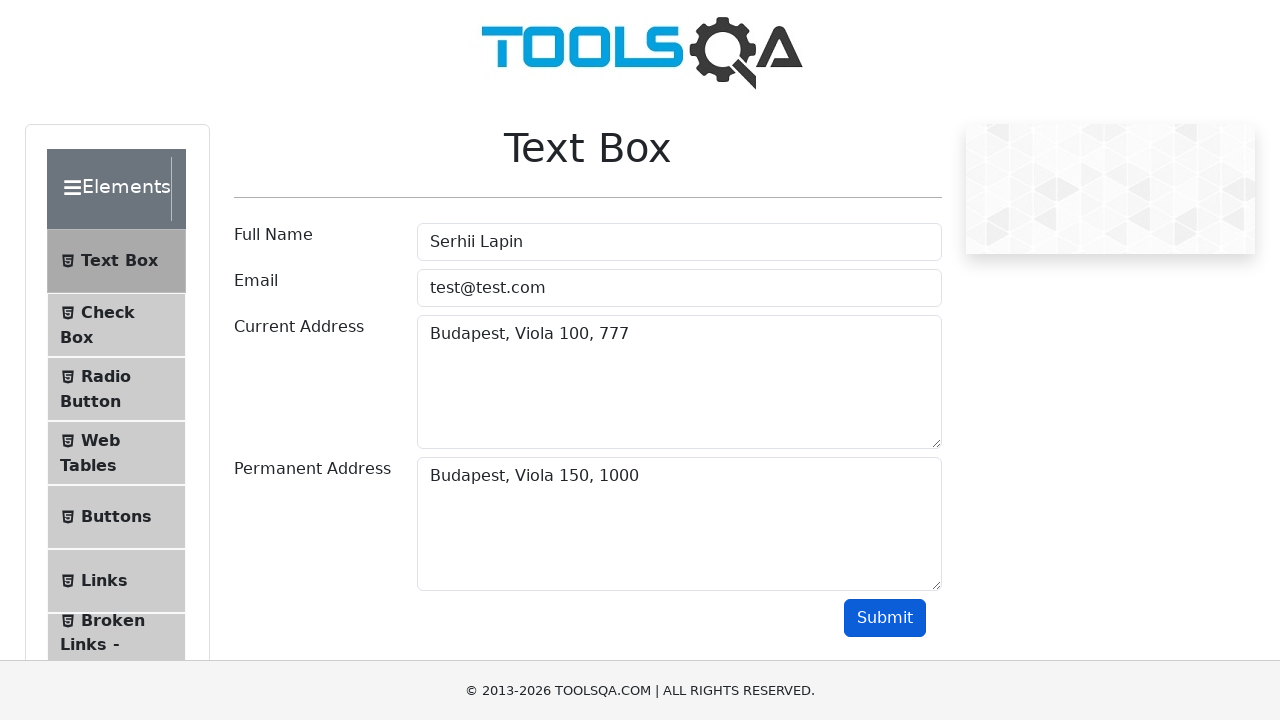

Verified Email output is displayed
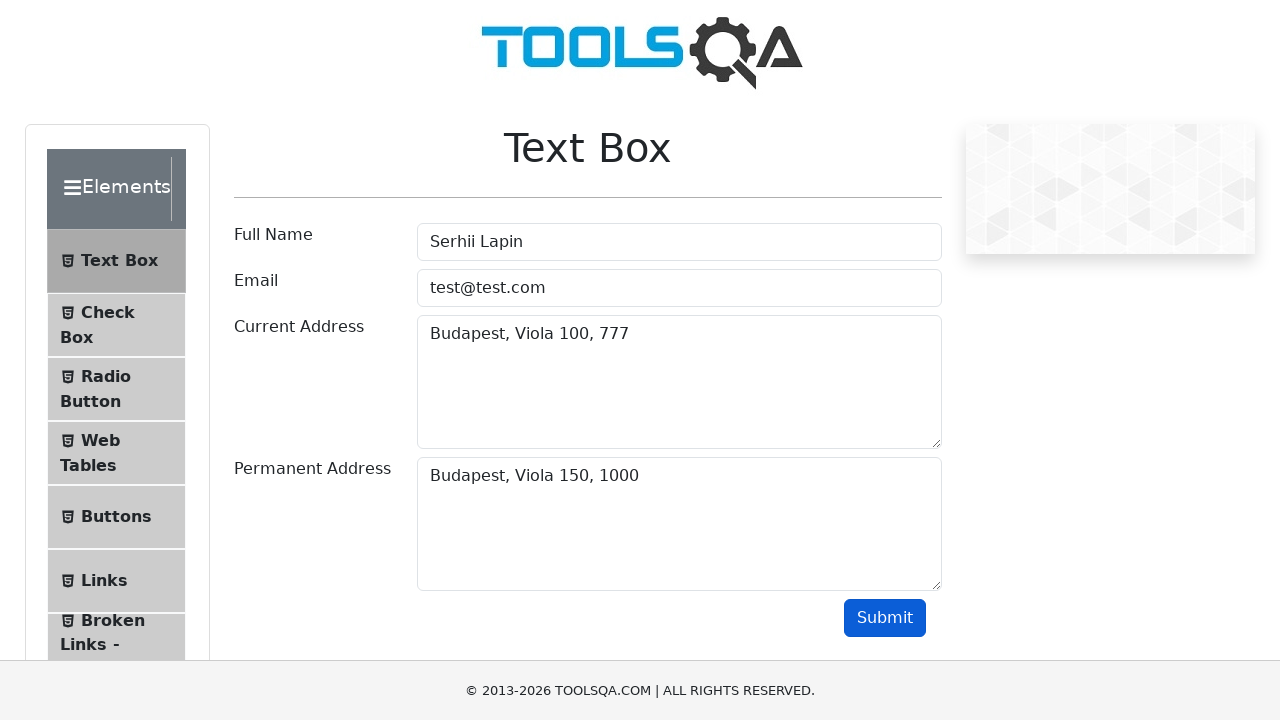

Verified Current Address output is displayed
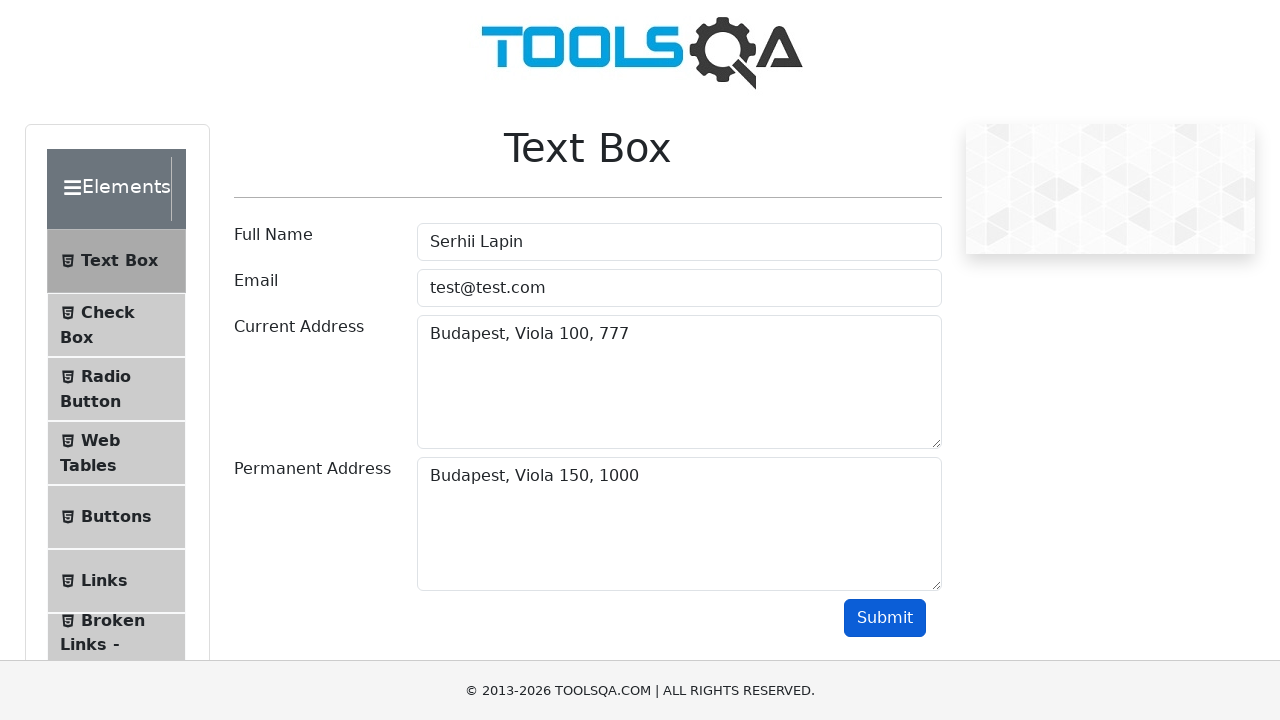

Verified Permanent Address output is displayed
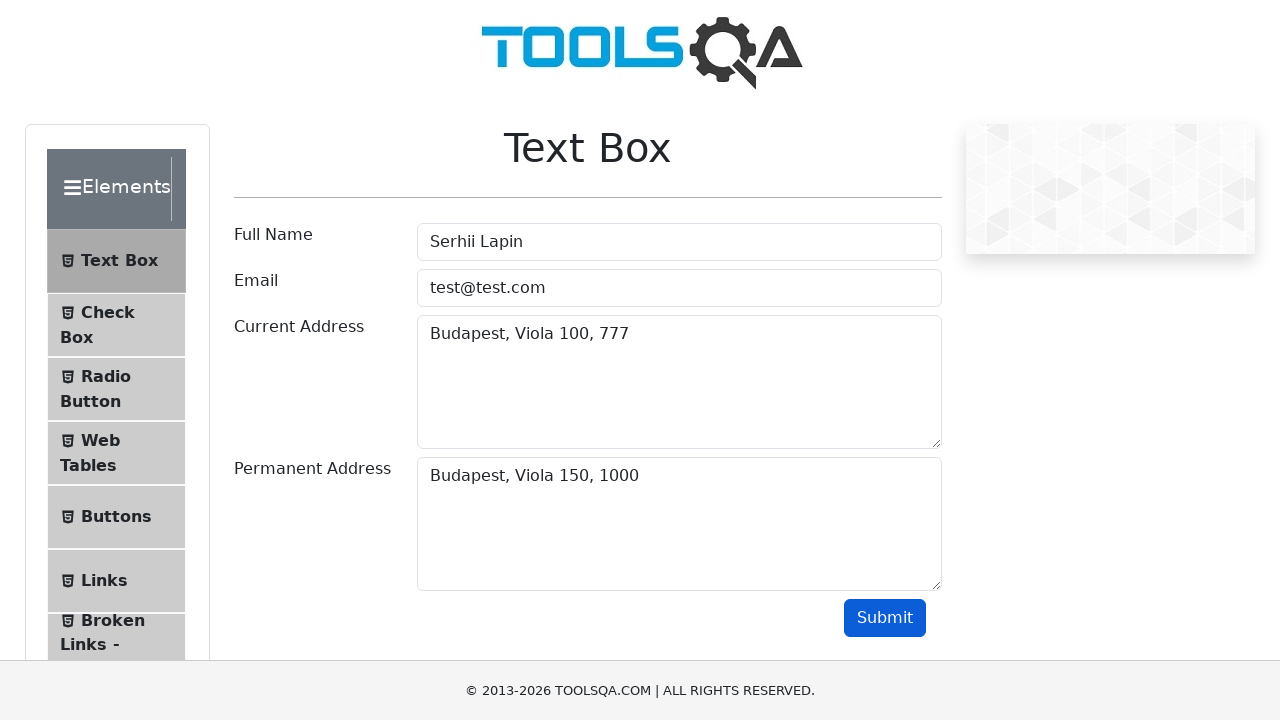

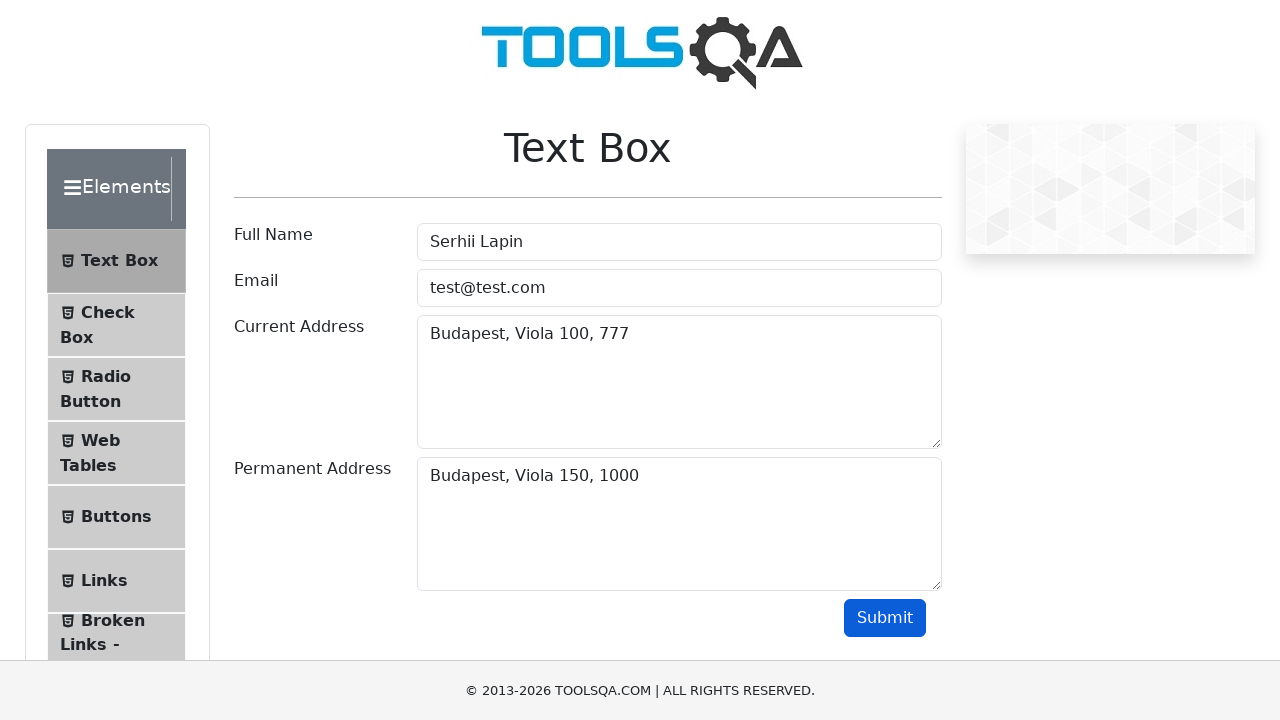